Tests a jQuery UI menu by hovering over nested menu items and clicking on the Excel option under Downloads

Starting URL: https://the-internet.herokuapp.com/jqueryui/menu

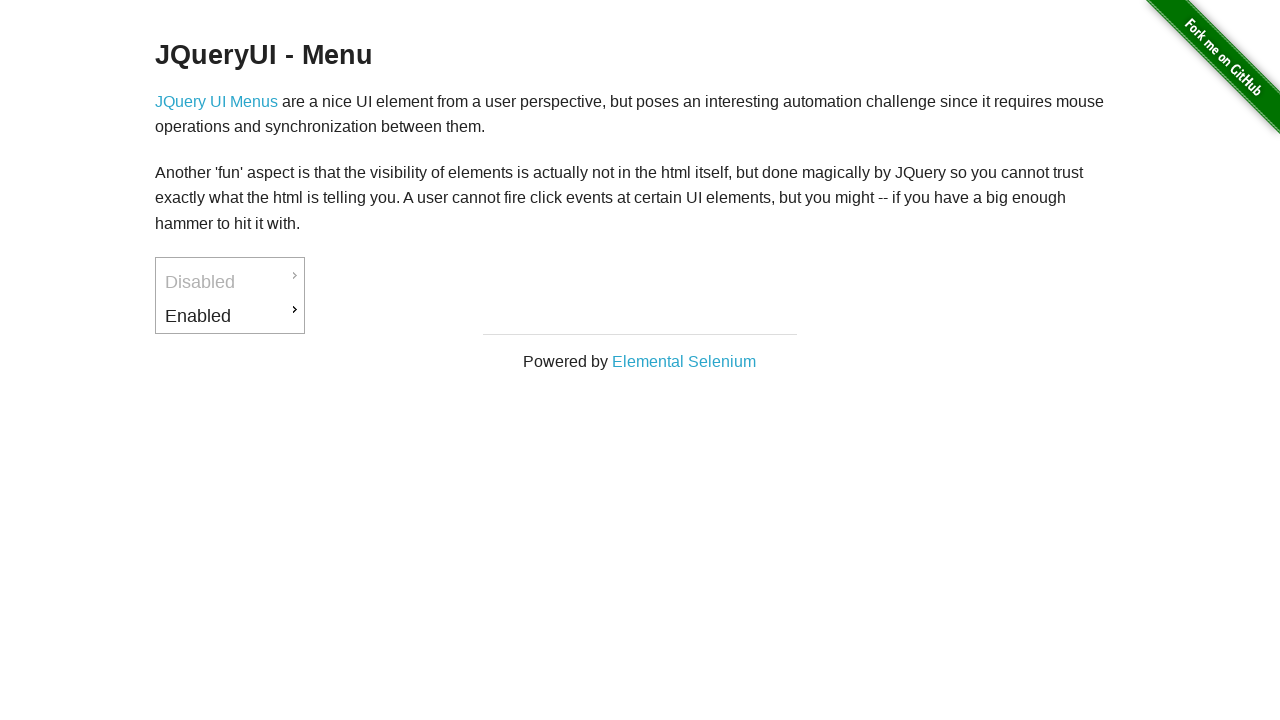

Hovered over 'Enabled' menu item at (230, 316) on xpath=//a[normalize-space()='Enabled']
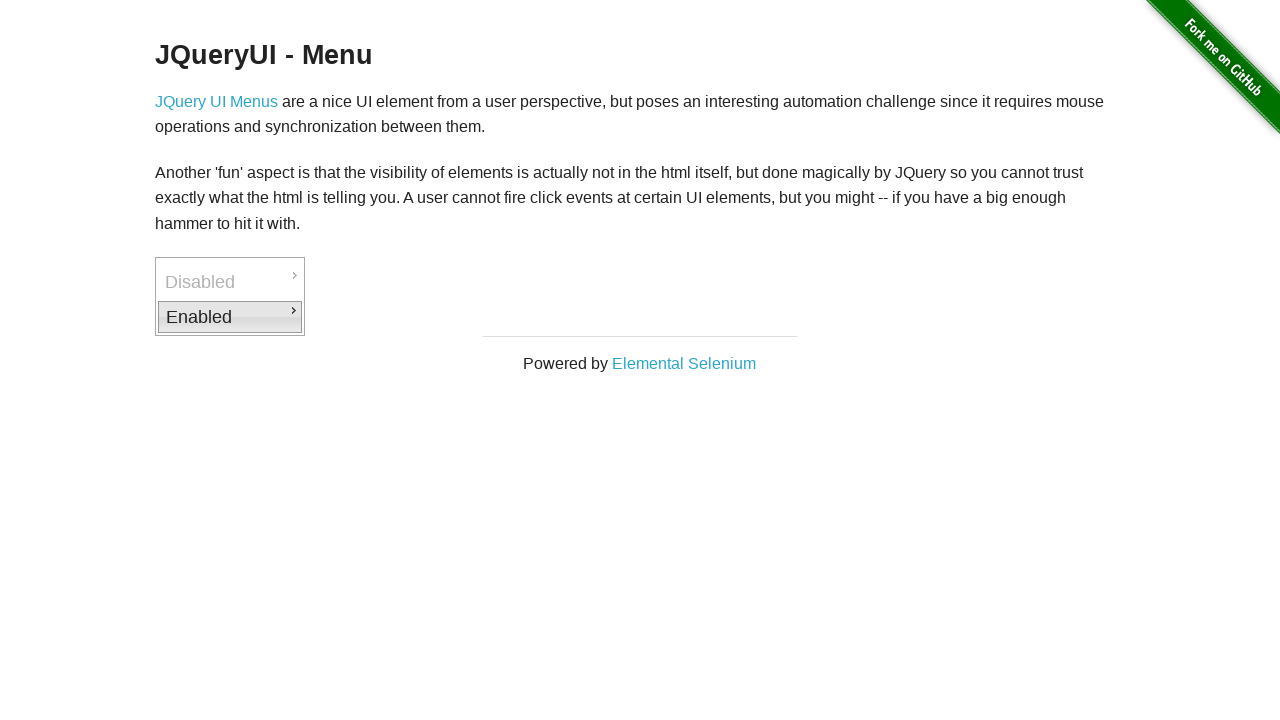

Waited 2 seconds for submenu to appear
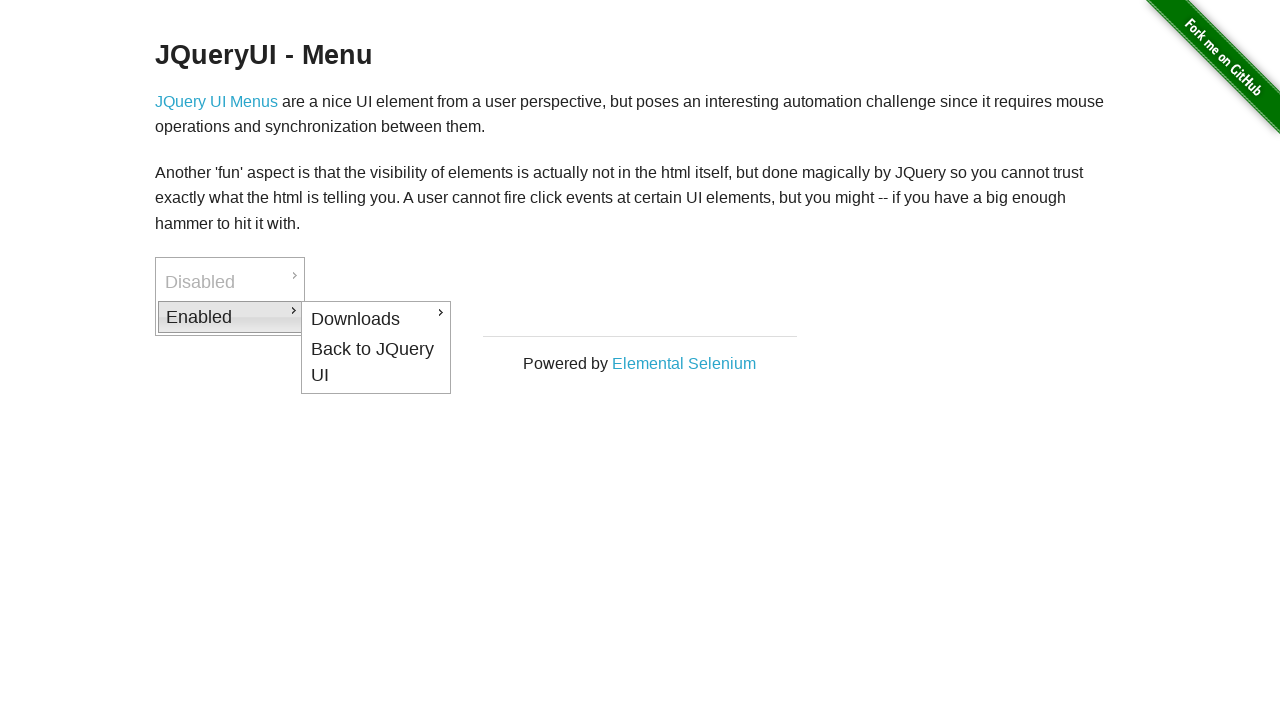

Hovered over 'Downloads' menu item at (376, 319) on xpath=//a[normalize-space()='Downloads']
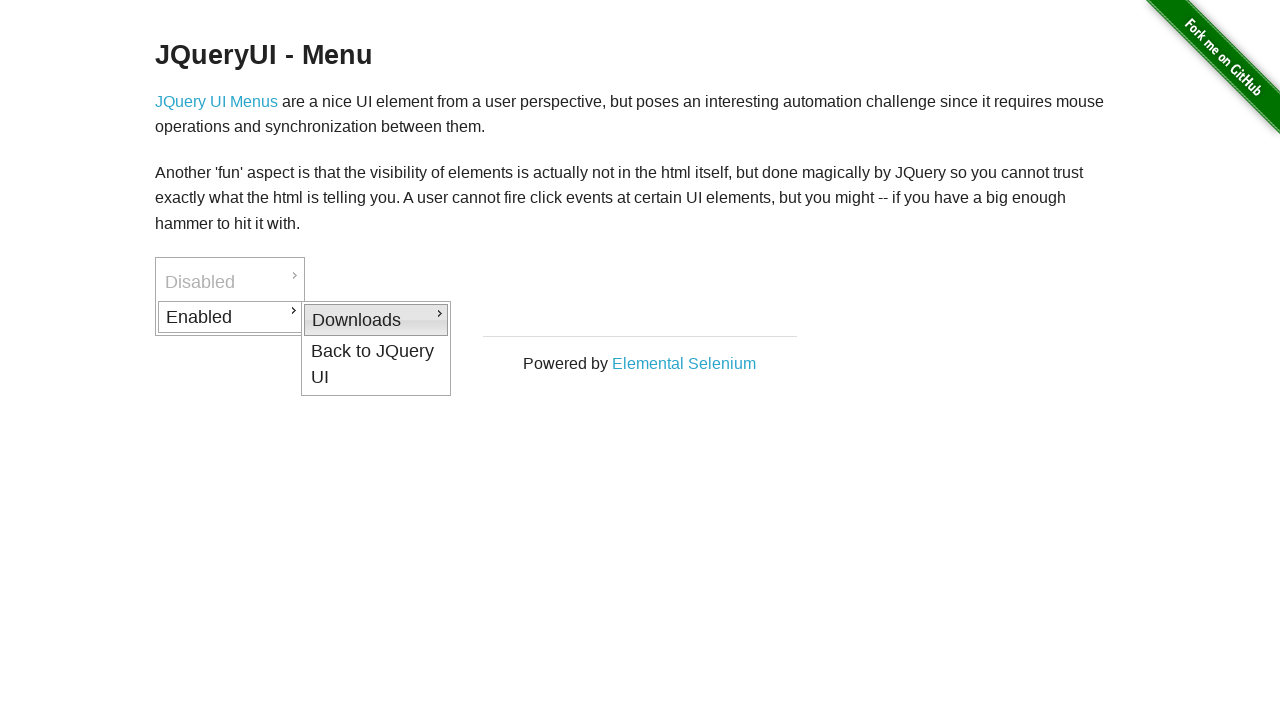

Waited 2 seconds for Downloads submenu to appear
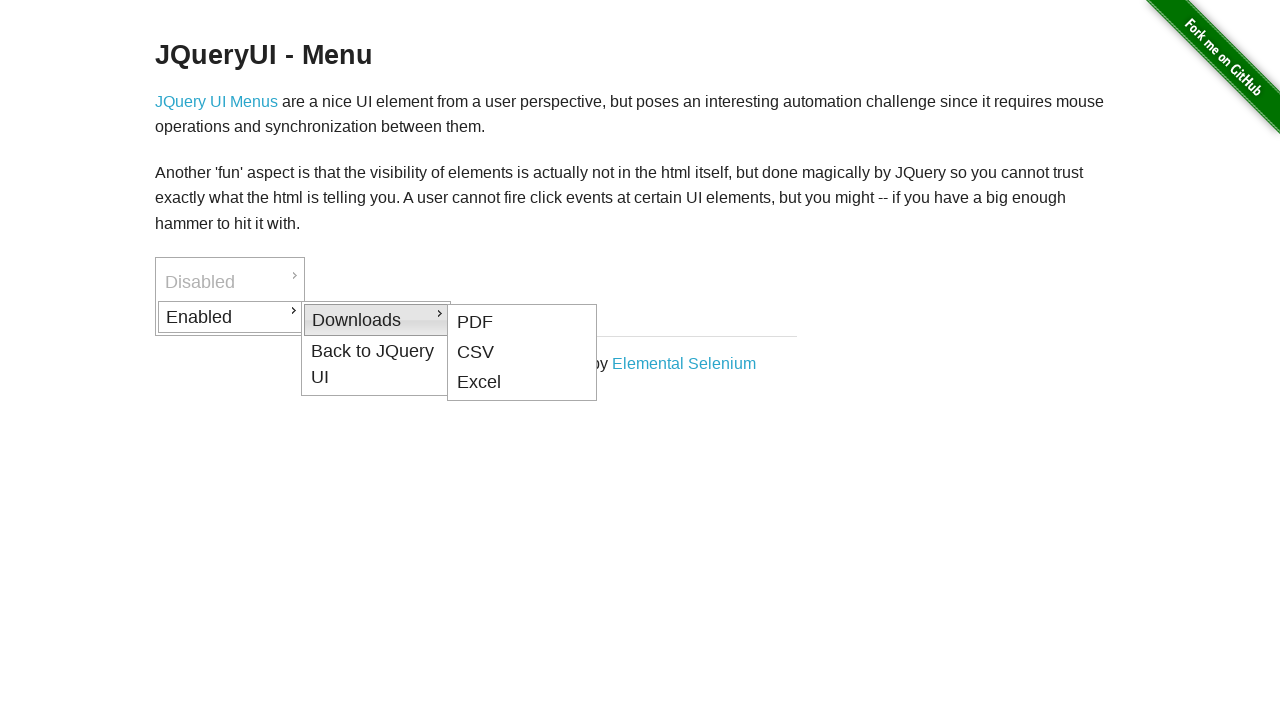

Clicked on 'Excel' option under Downloads menu at (522, 383) on xpath=//a[normalize-space()='Excel']
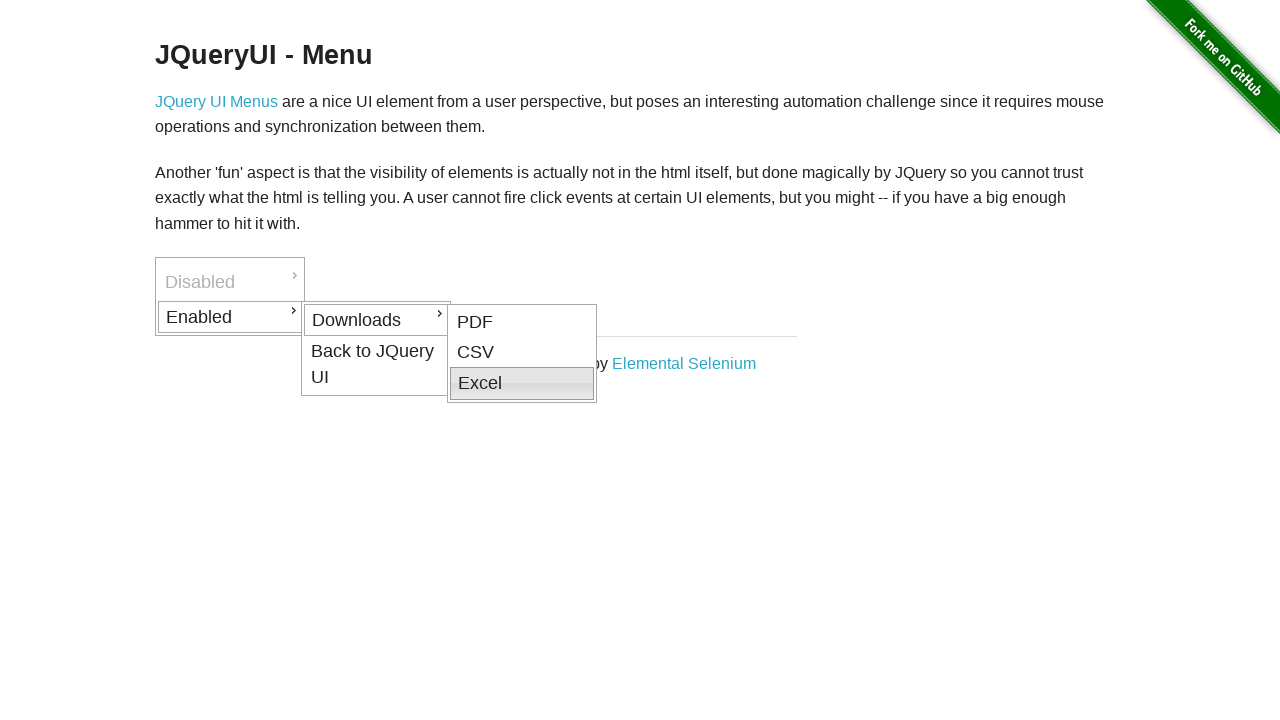

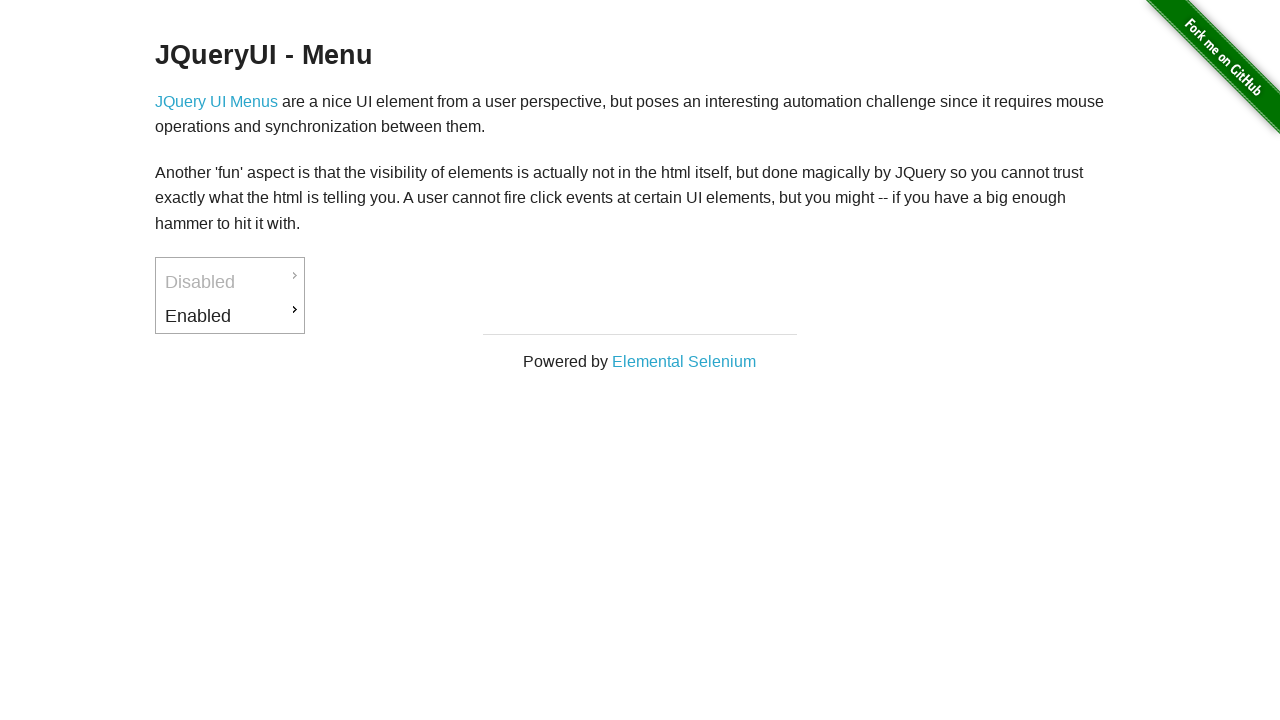